Tests interaction with Shadow DOM elements by accessing the shadow root of a host element and retrieving content from within the shadow tree.

Starting URL: http://watir.com/examples/shadow_dom.html

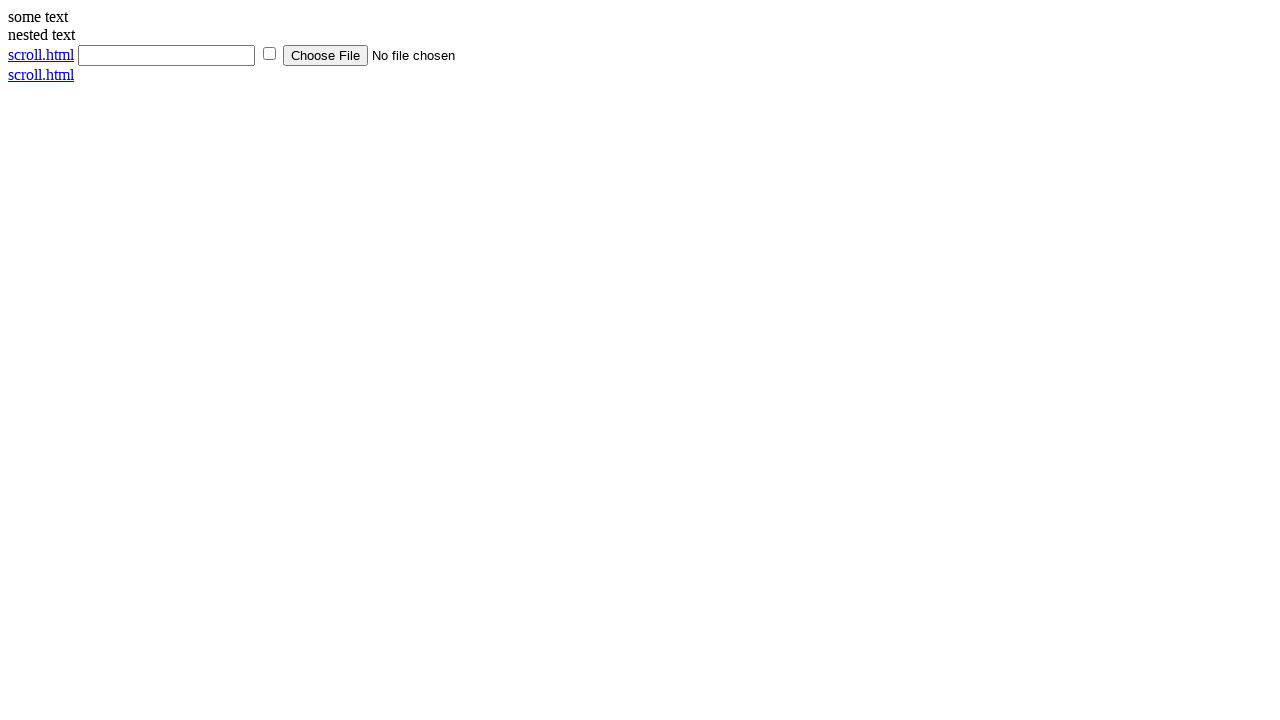

Navigated to Shadow DOM example page
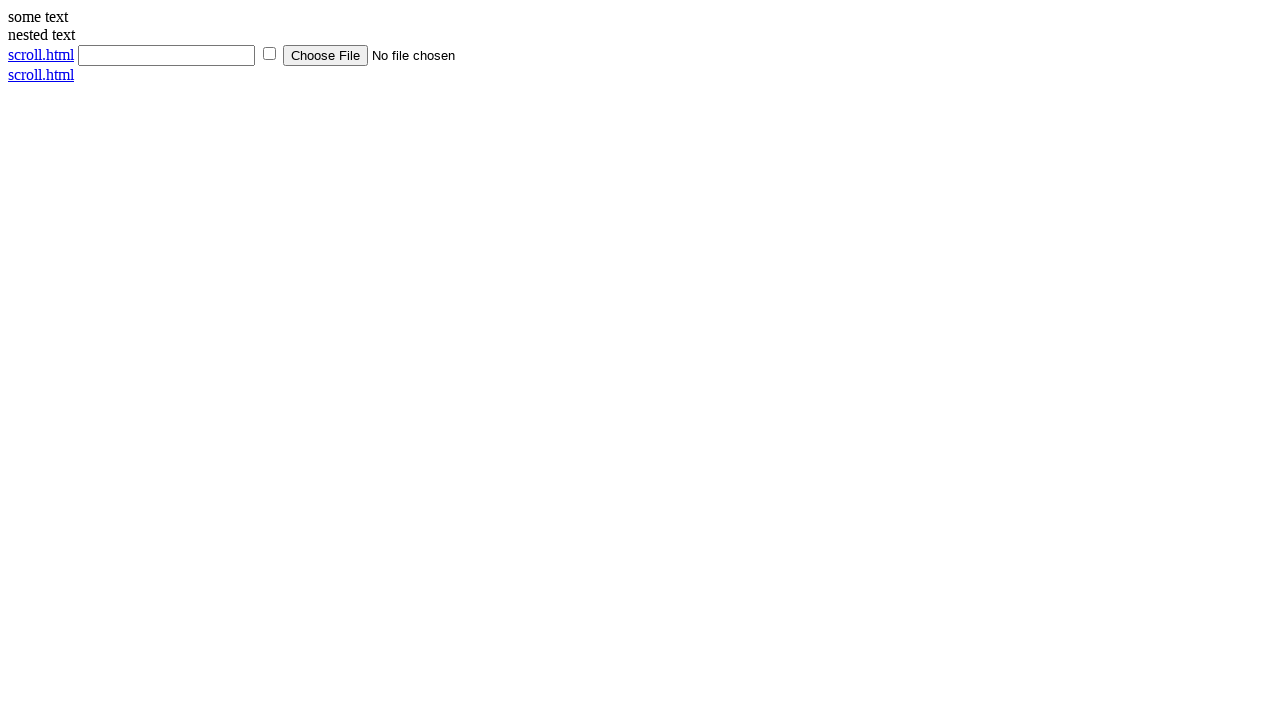

Located shadow host element with ID 'shadow_host'
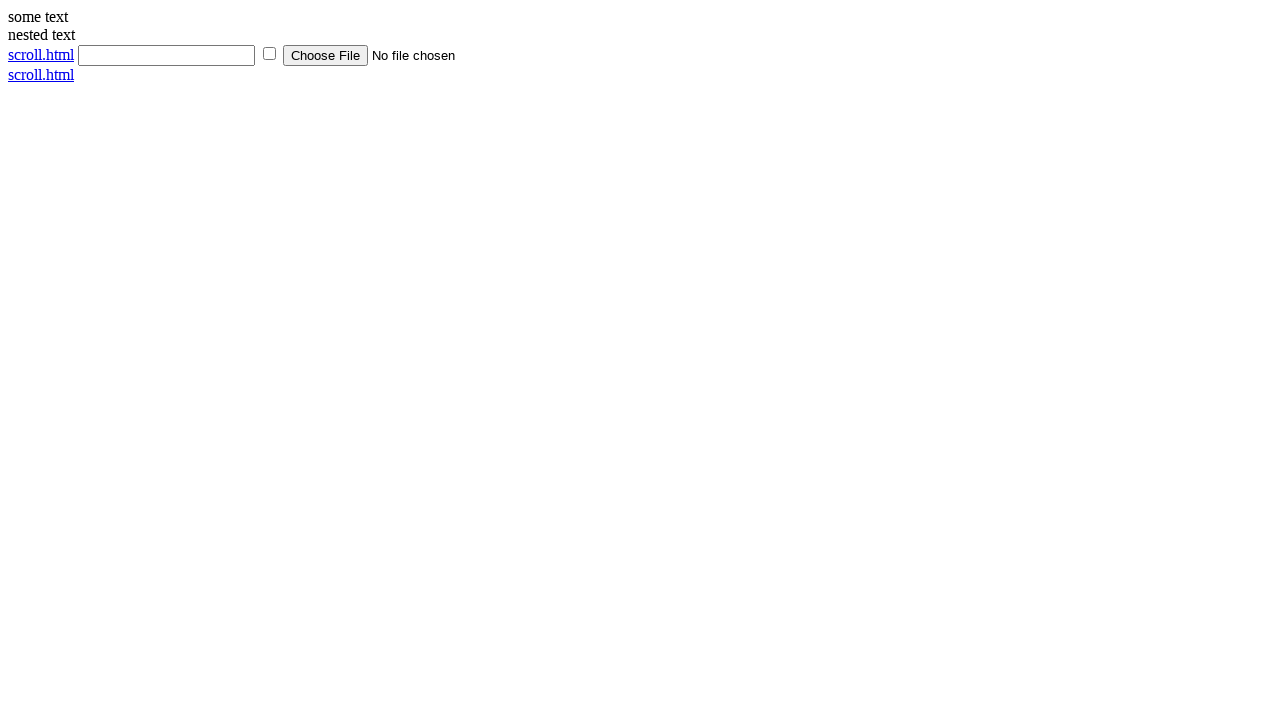

Located shadow content element with ID 'shadow_content' inside shadow DOM
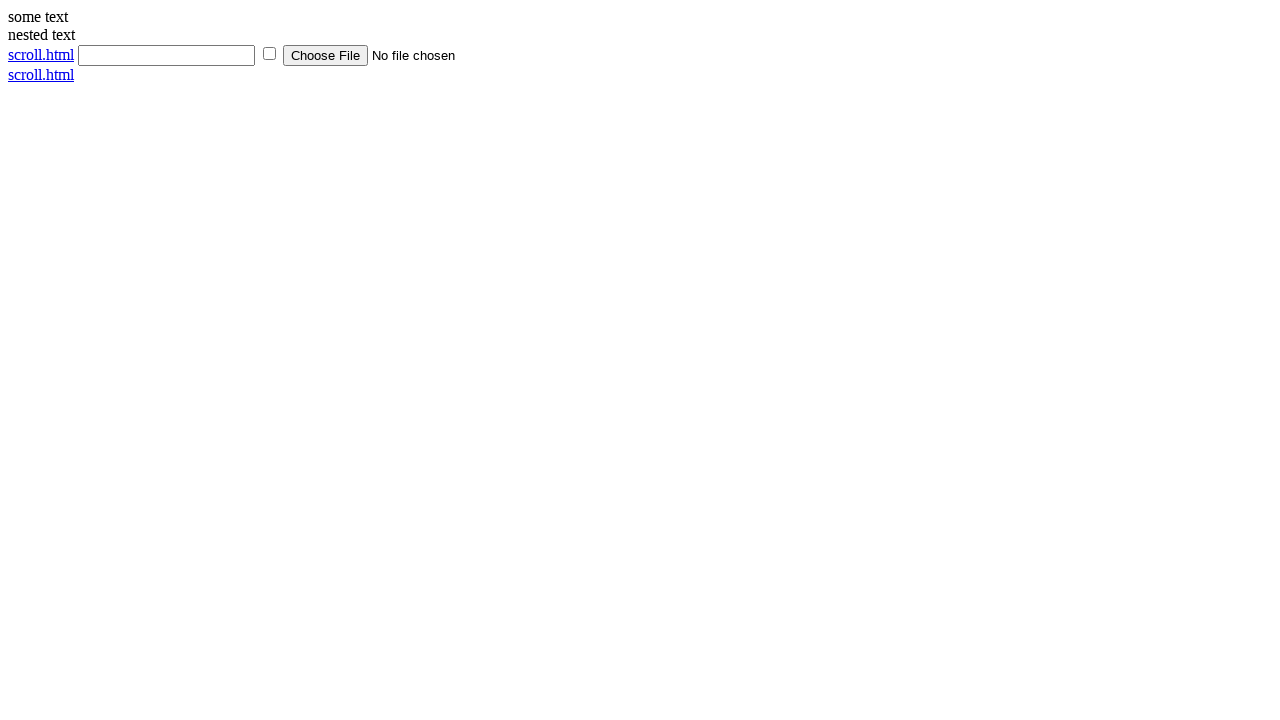

Verified shadow content element is visible
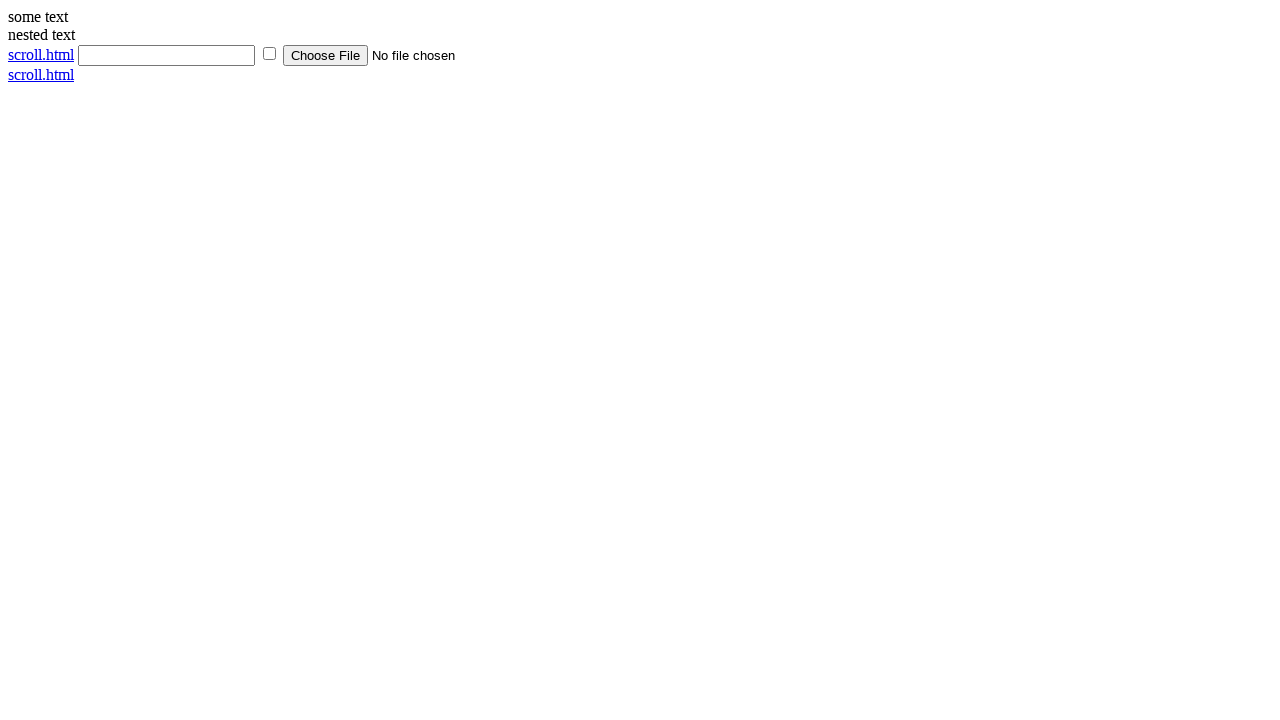

Retrieved text content from shadow DOM element: 'some text'
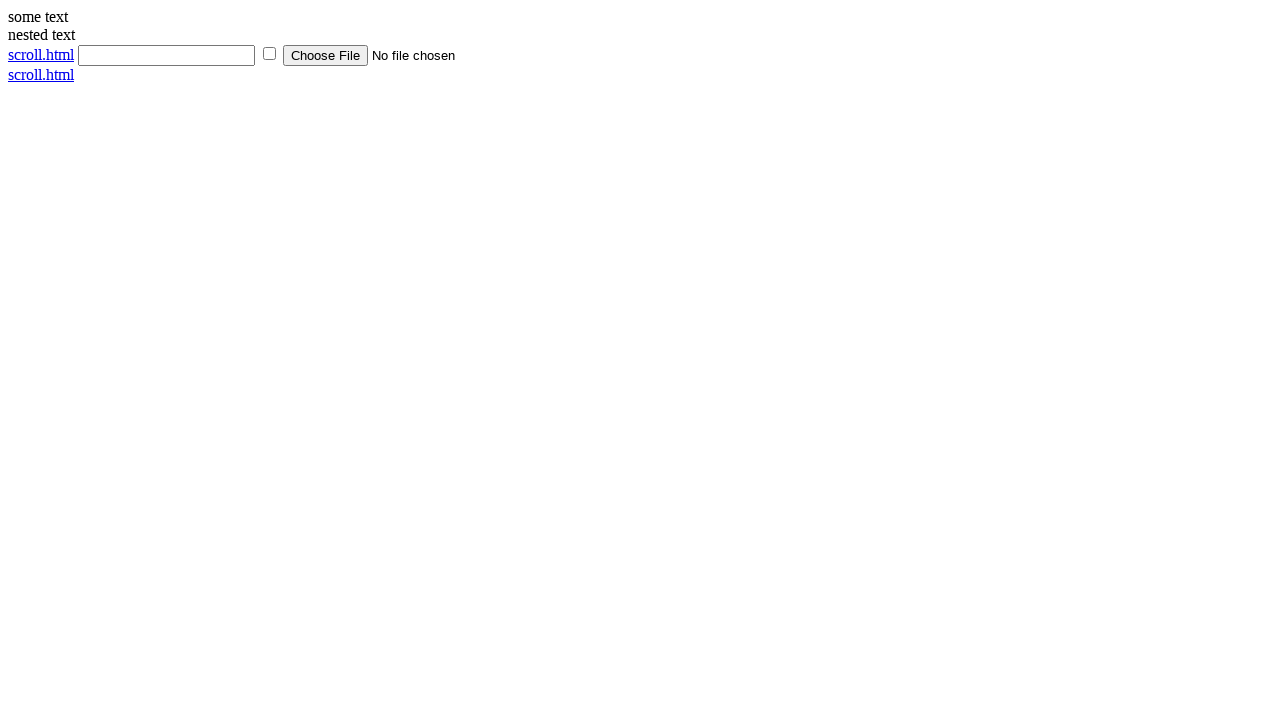

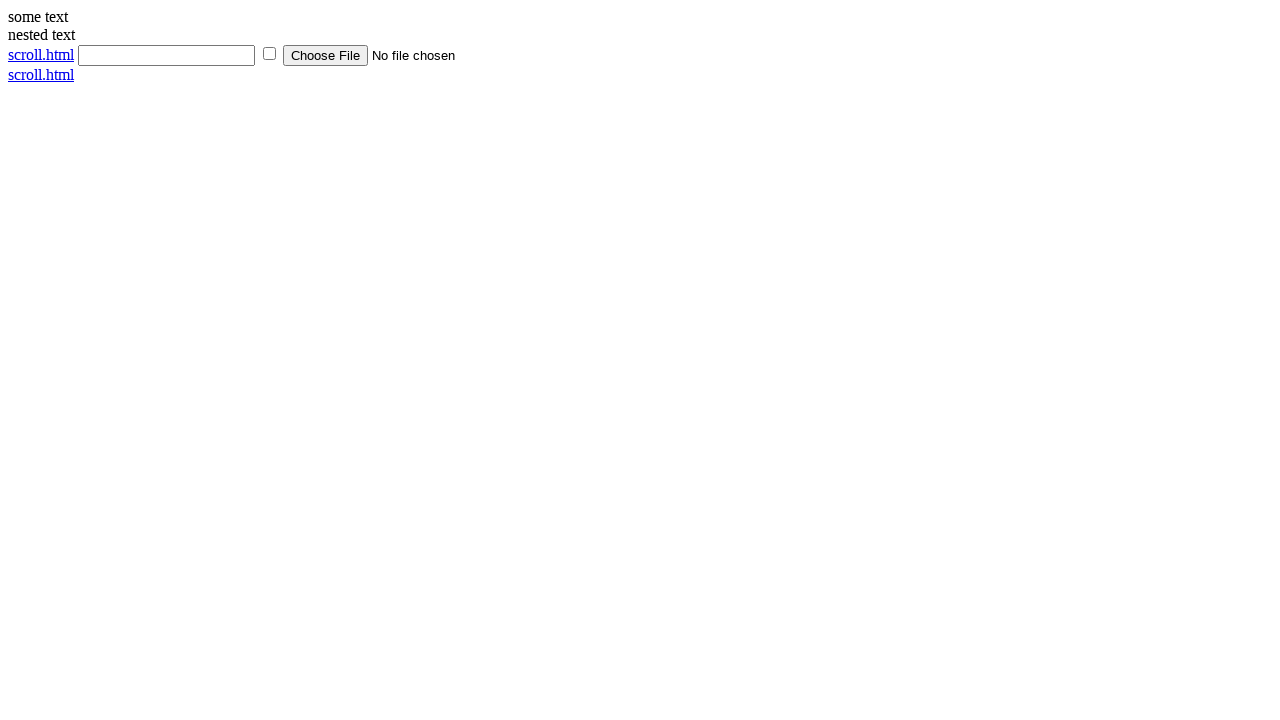